Fills out a practice form with personal information including name, email, phone number, subjects, hobbies, address, state and city, then submits the form

Starting URL: https://demoqa.com/automation-practice-form

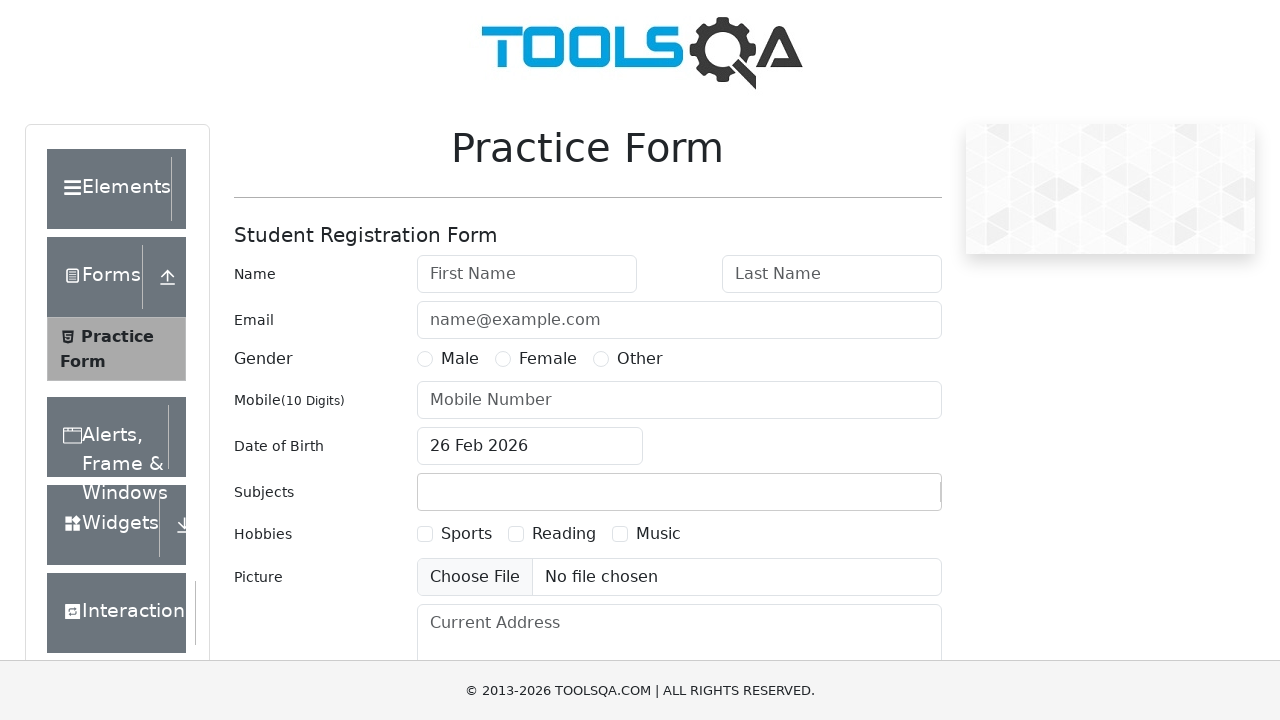

Filled first name field with 'John' on #firstName
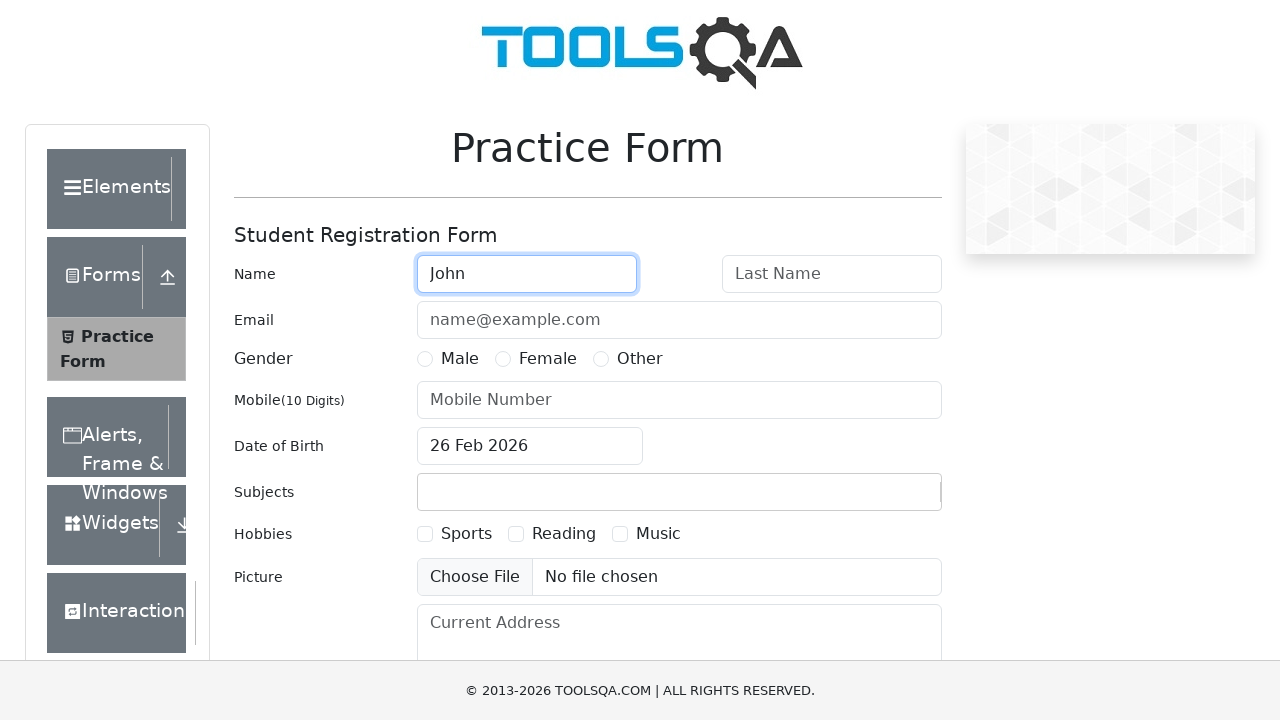

Filled last name field with 'Smith' on #lastName
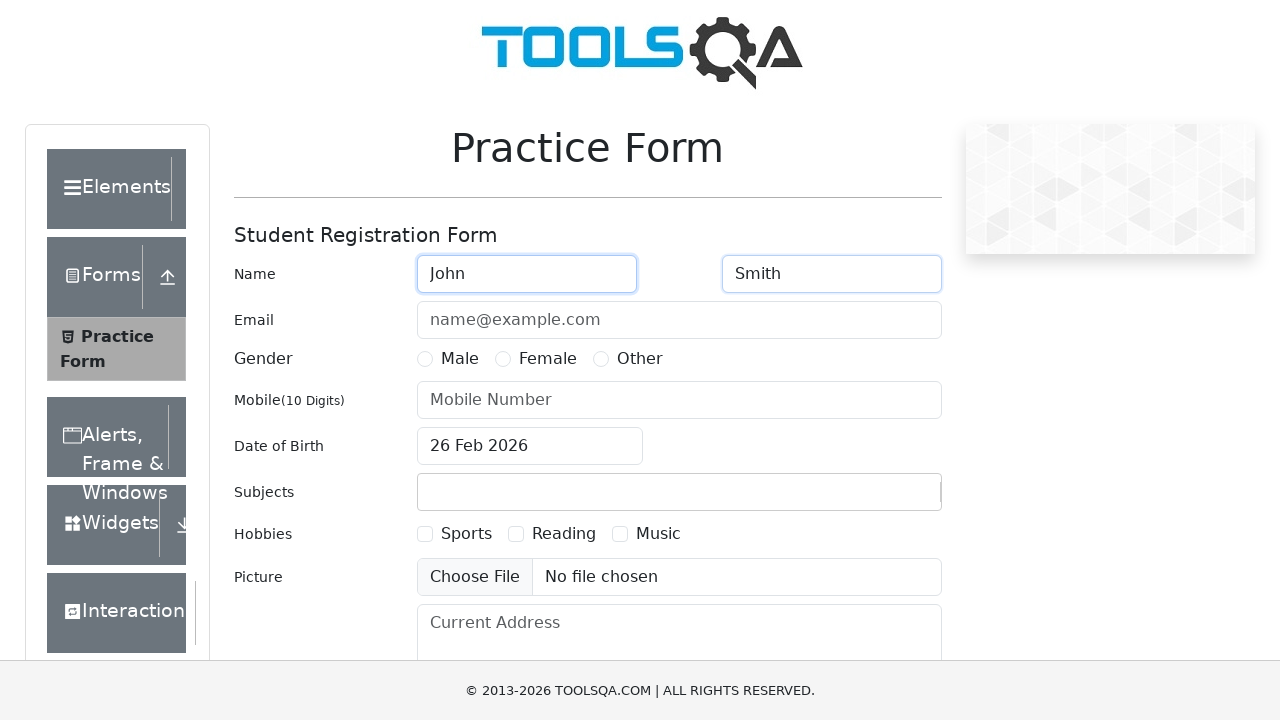

Filled email field with 'john.smith@example.com' on #userEmail
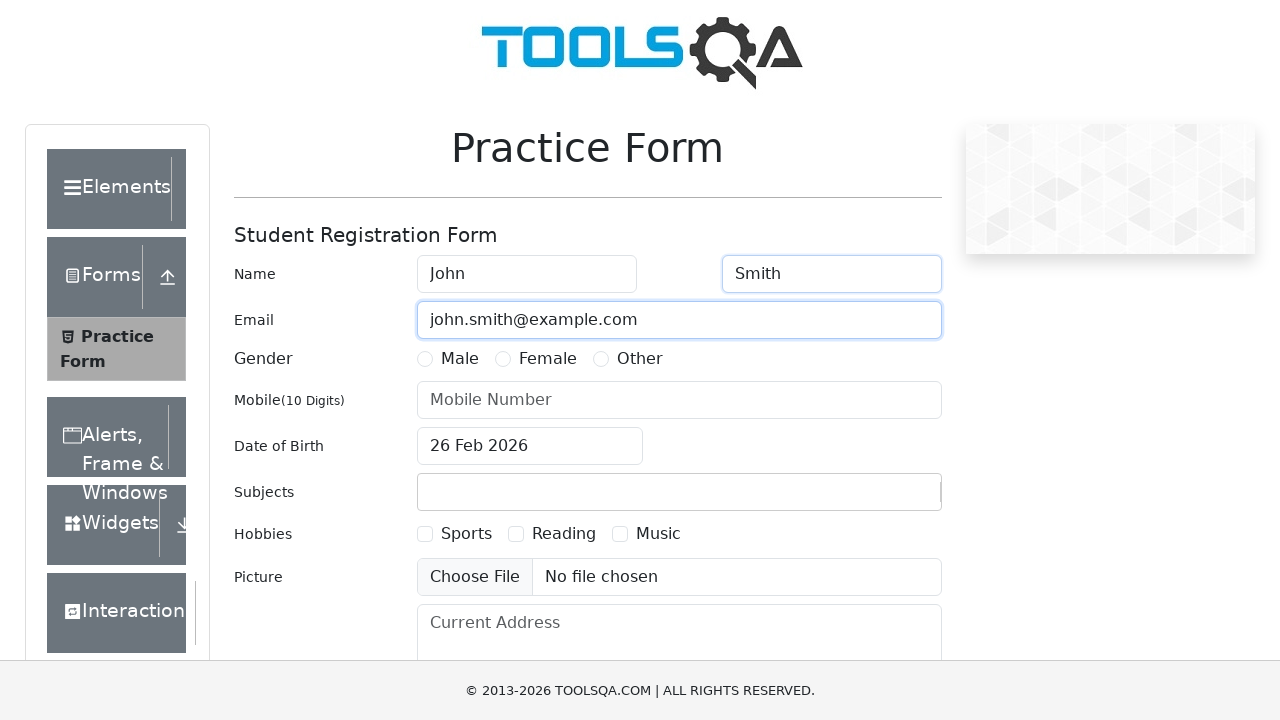

Filled phone number field with '1234567890' on #userNumber
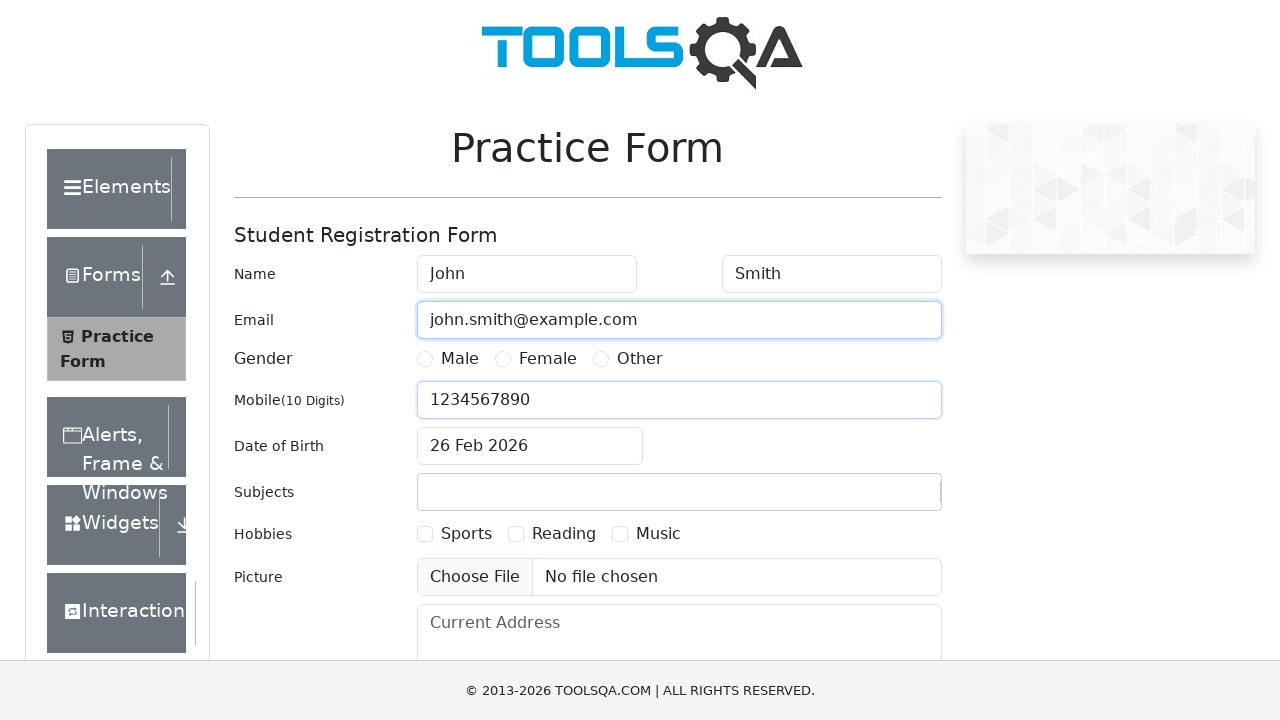

Clicked on subjects field at (679, 492) on #subjectsContainer > div > div:nth-child(1)
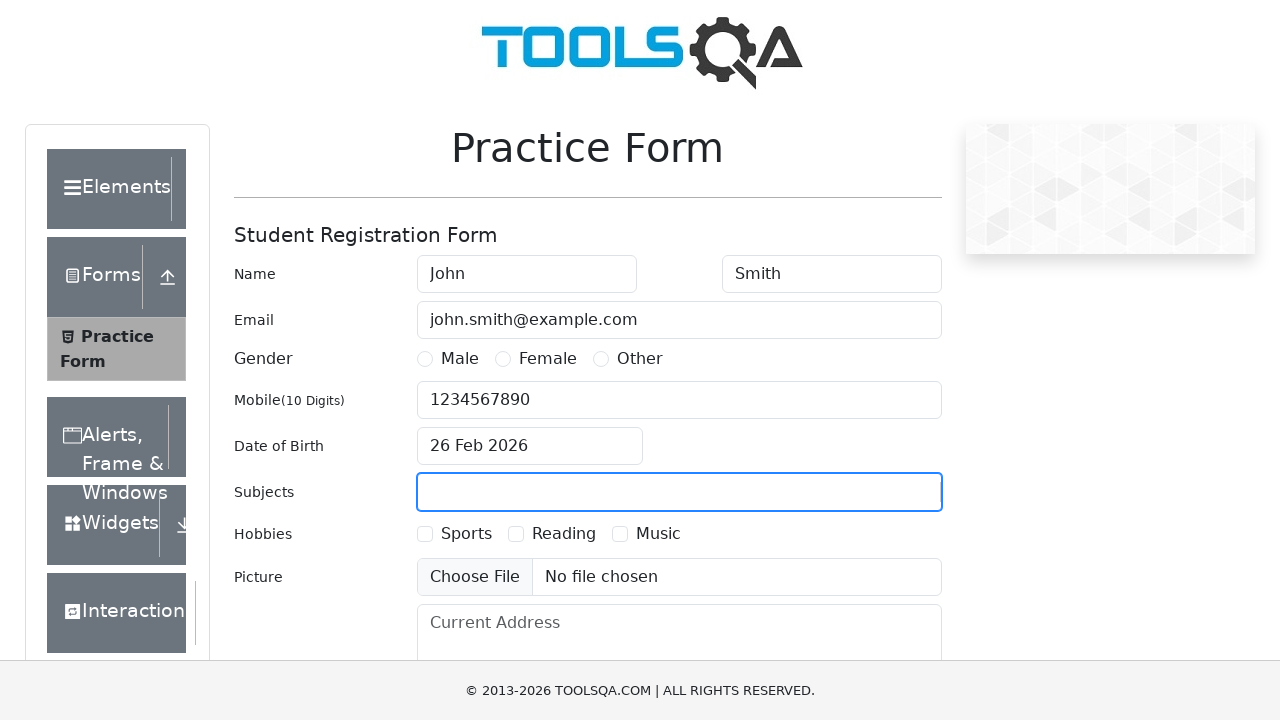

Selected hobbies checkbox at (564, 534) on #hobbiesWrapper > div:nth-child(2) > div:nth-child(2) > label
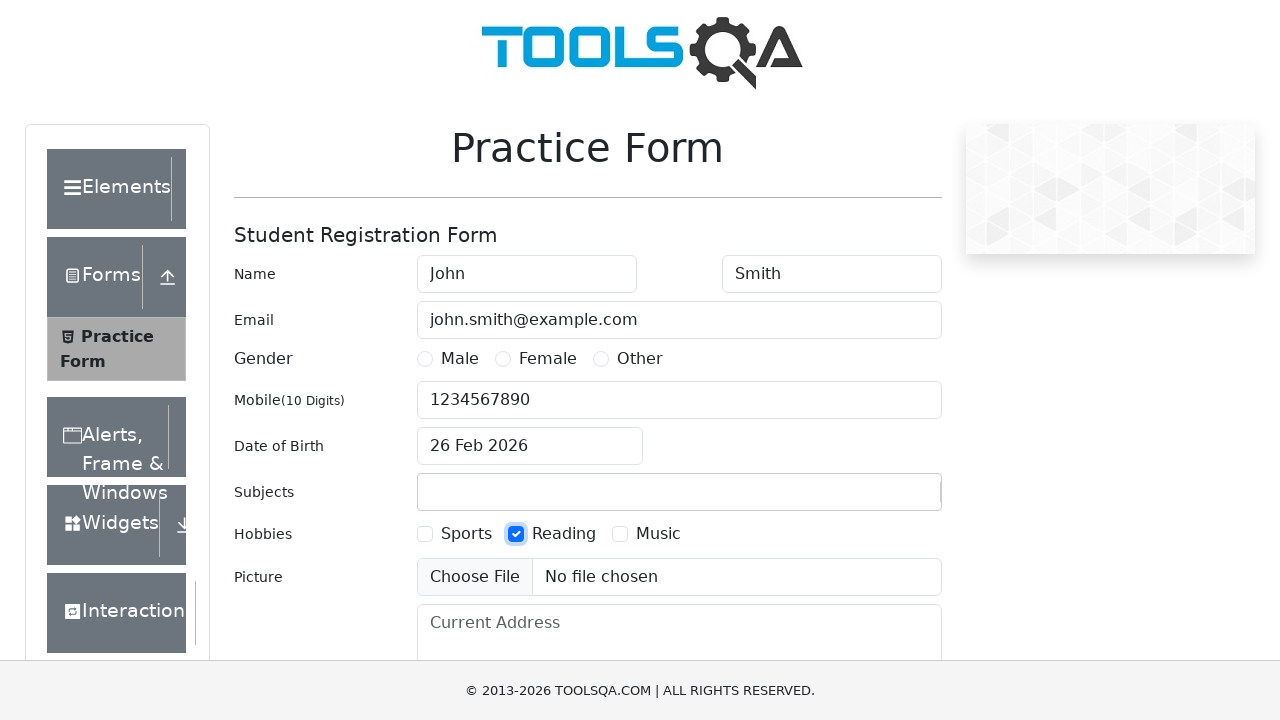

Filled current address with '123 Main Street, Apt 4B' on #currentAddress
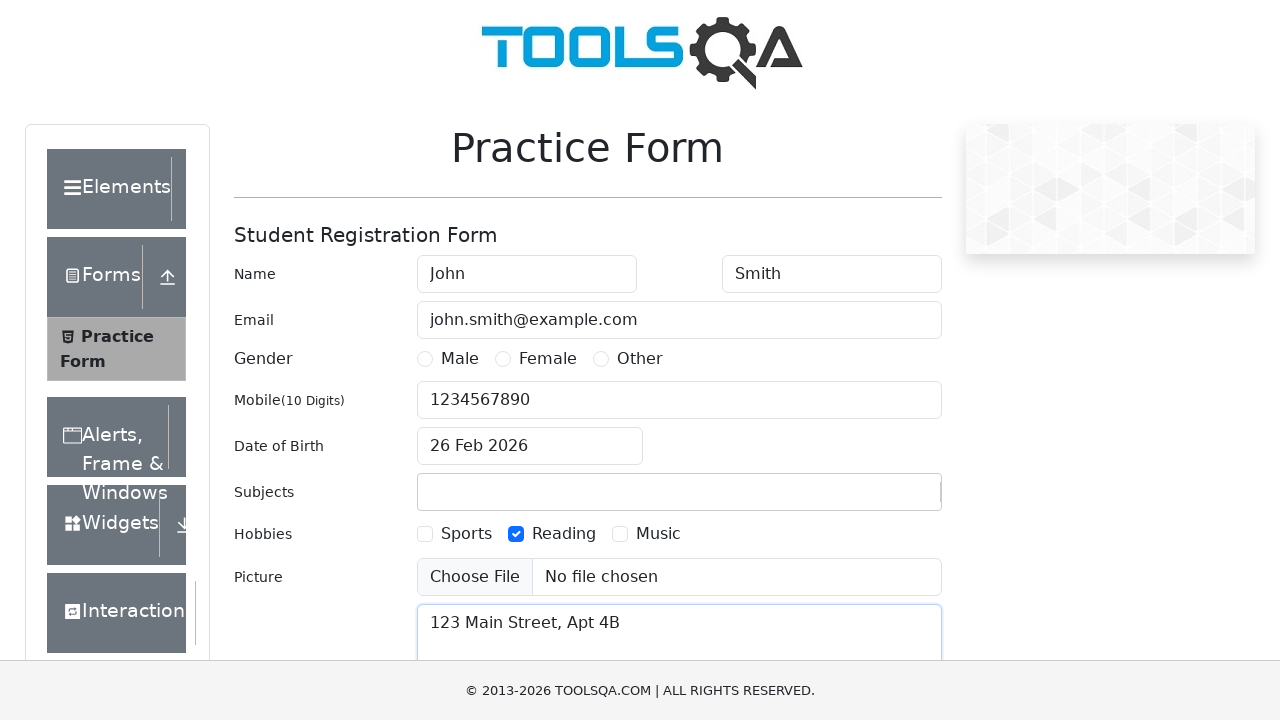

Opened state dropdown at (508, 437) on #state > div > div:nth-child(1)
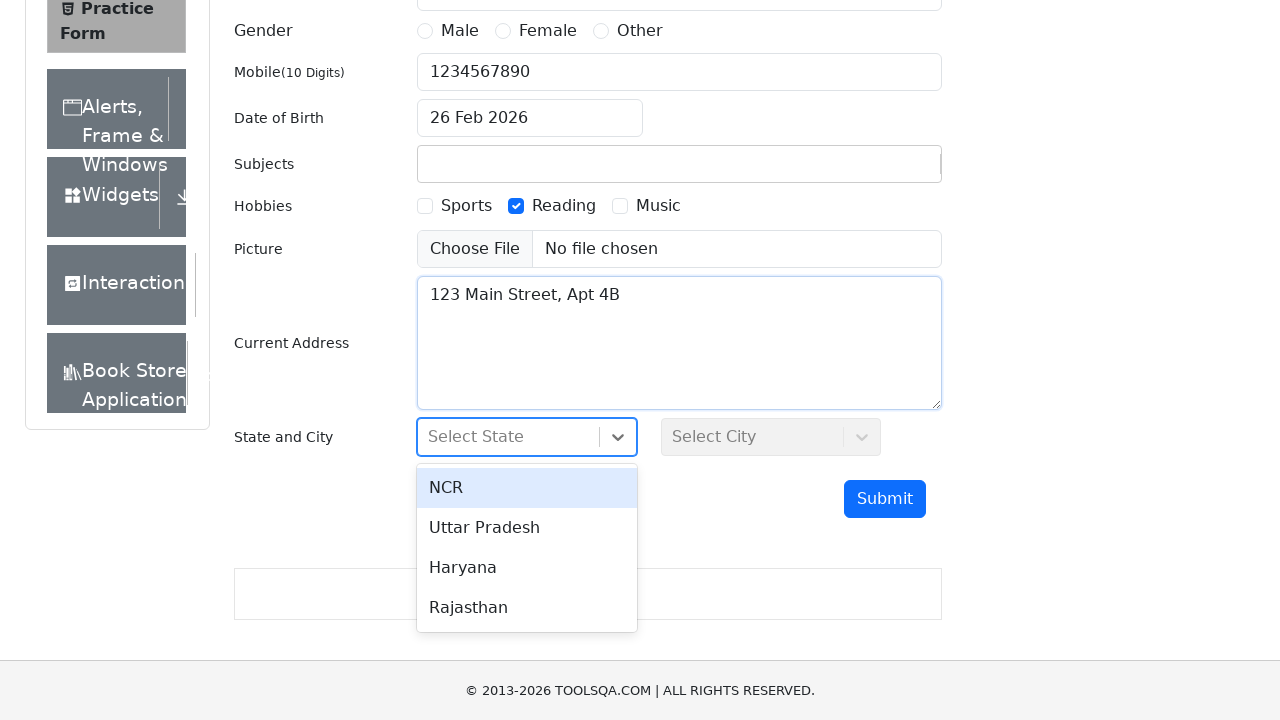

Typed 'NCR' in state field on #react-select-3-input
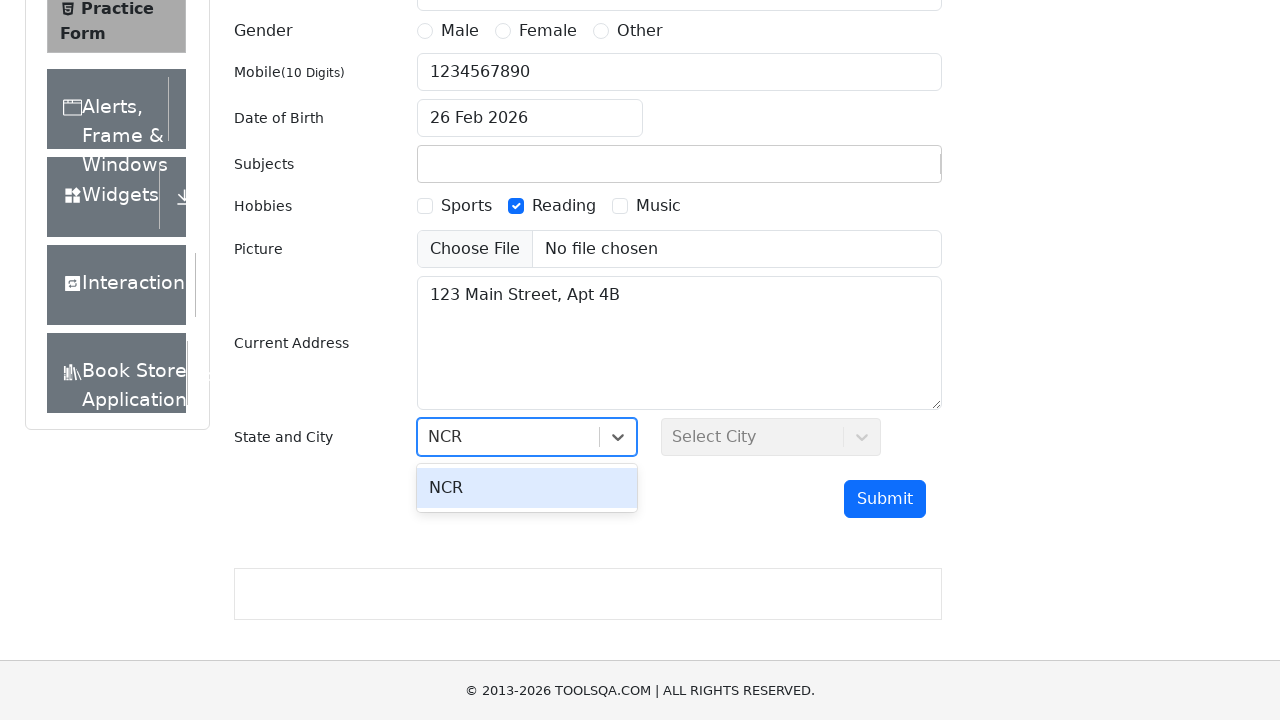

Selected state 'NCR' with Enter key on #react-select-3-input
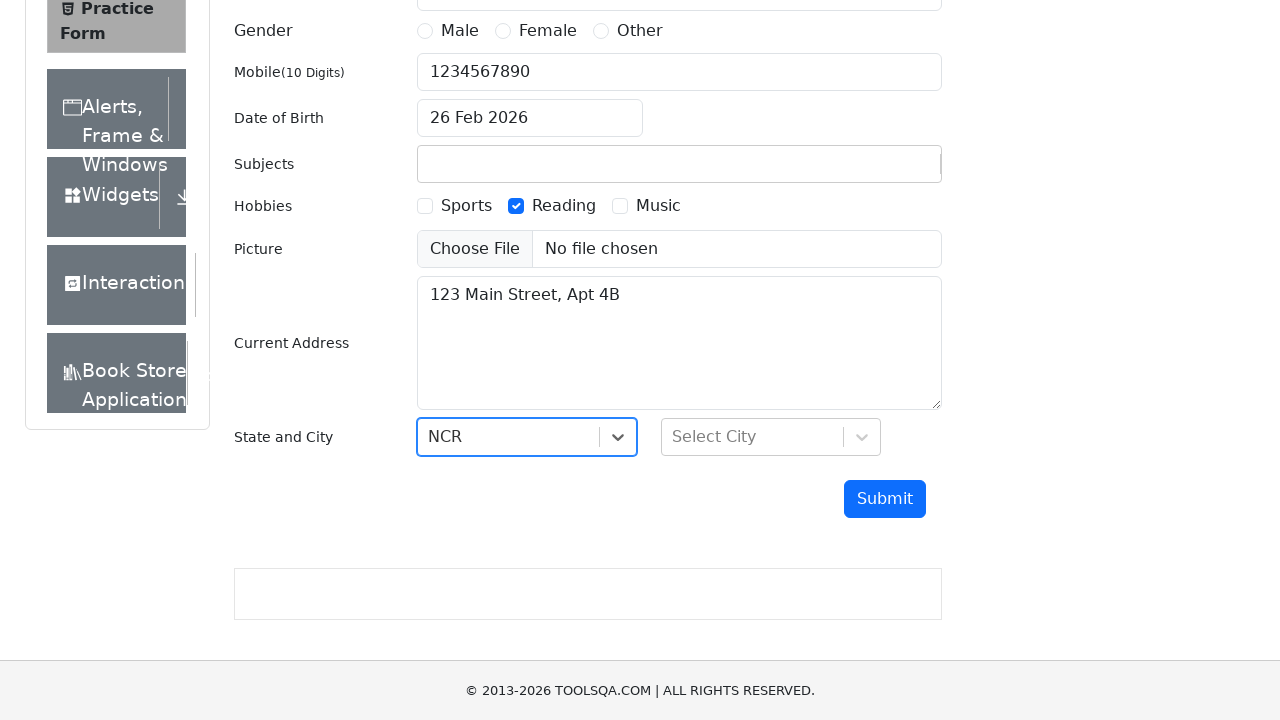

Typed 'Delhi' in city field on #react-select-4-input
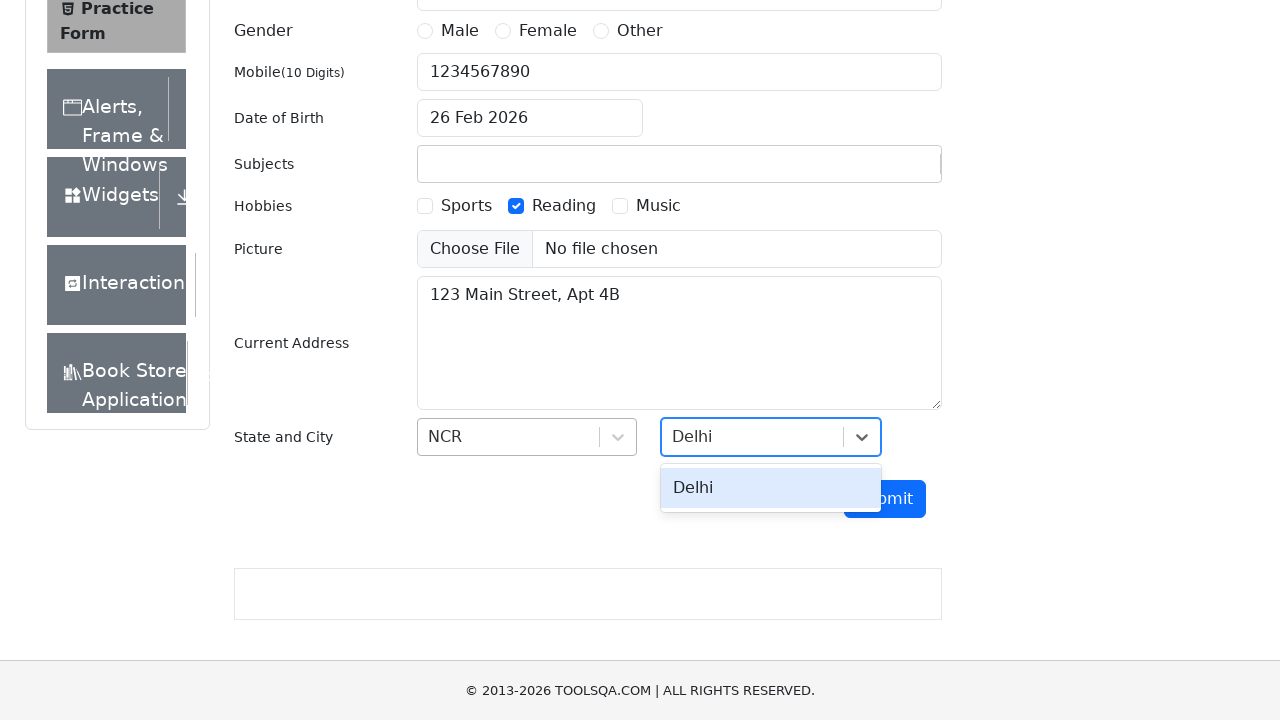

Selected city 'Delhi' with Enter key on #react-select-4-input
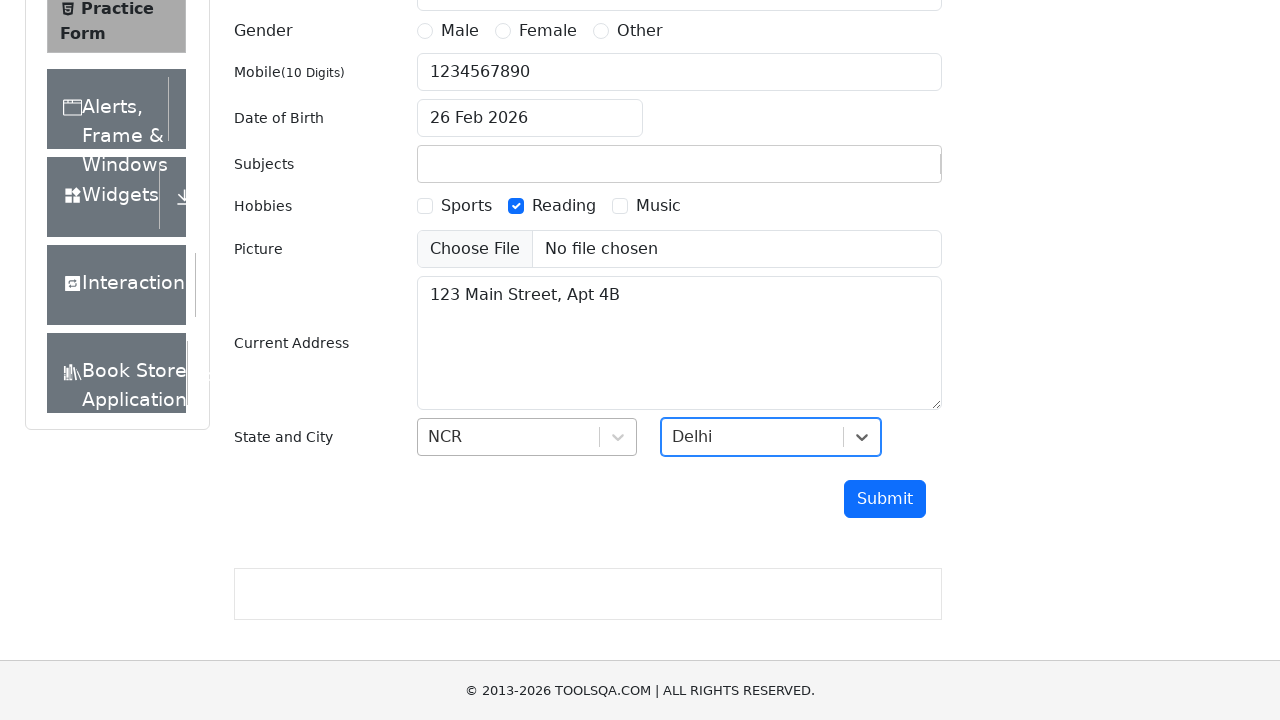

Clicked submit button to submit the form at (885, 499) on #submit
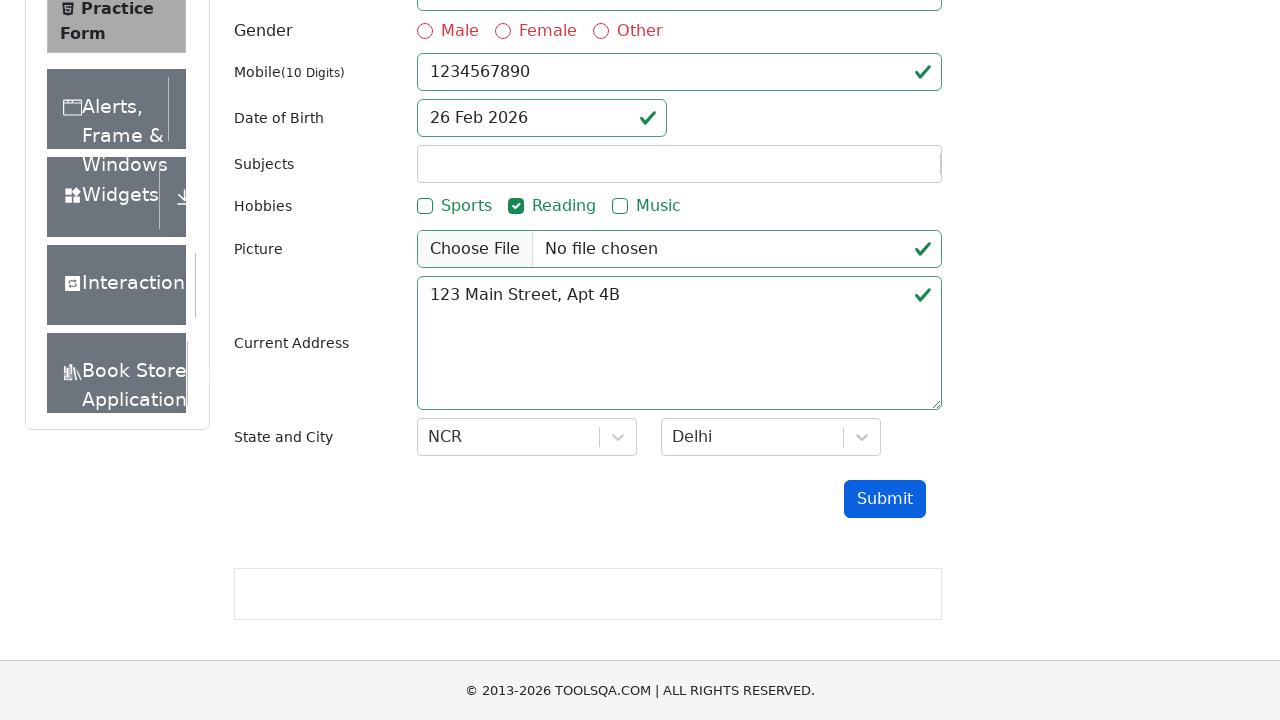

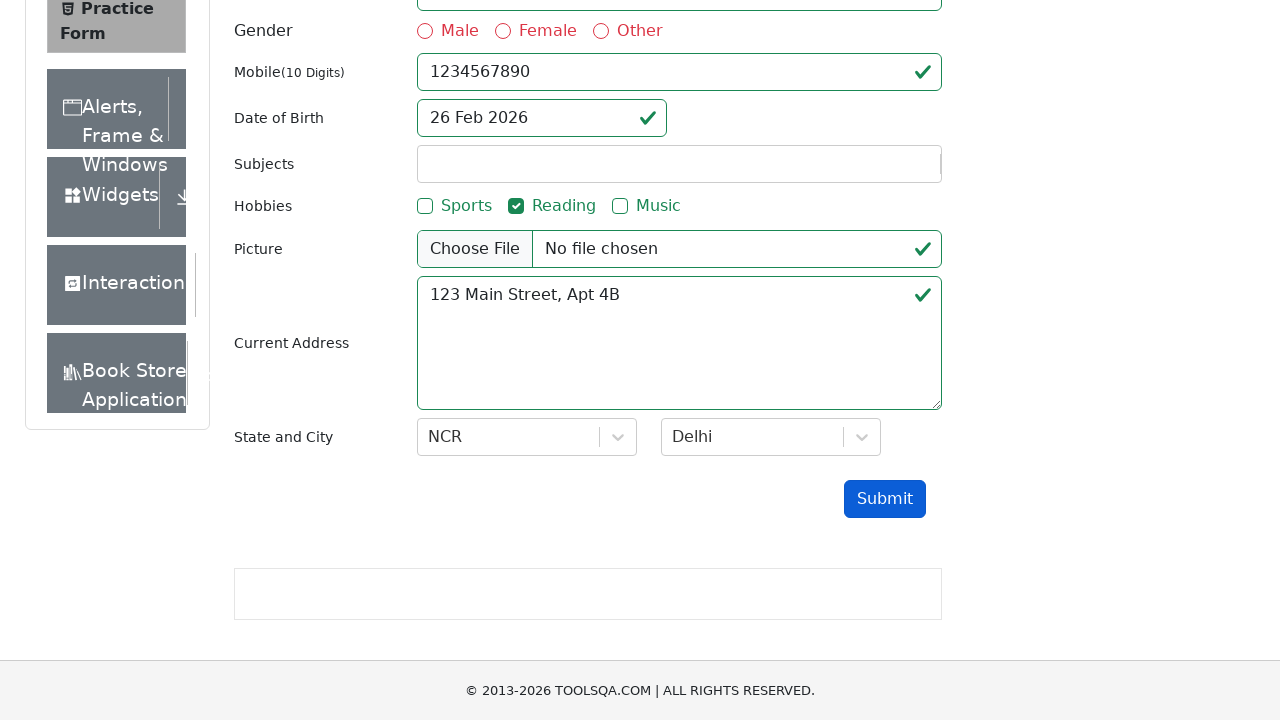